Tests a contact form by filling in name, email, and phone fields, then verifying the success message

Starting URL: https://lm.skillbox.cc/qa_tester/module02/homework1/

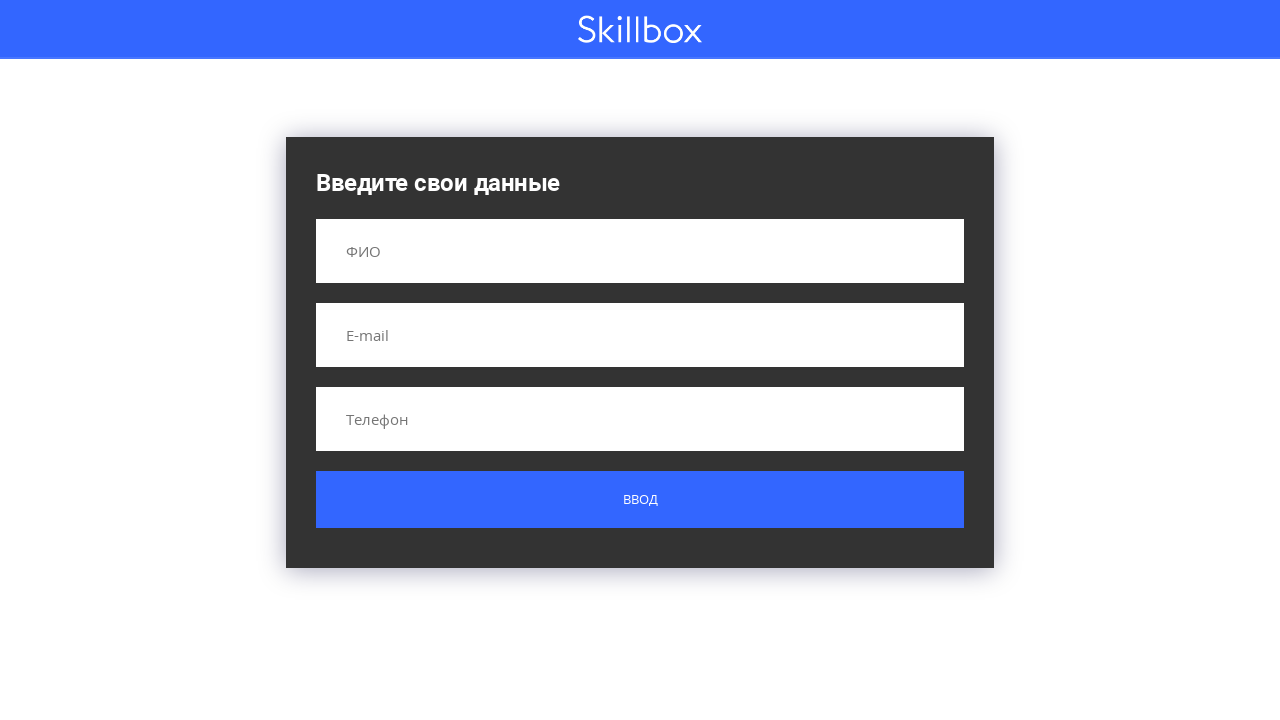

Filled name field with 'Иванов Иван Иванович' on input[name='name']
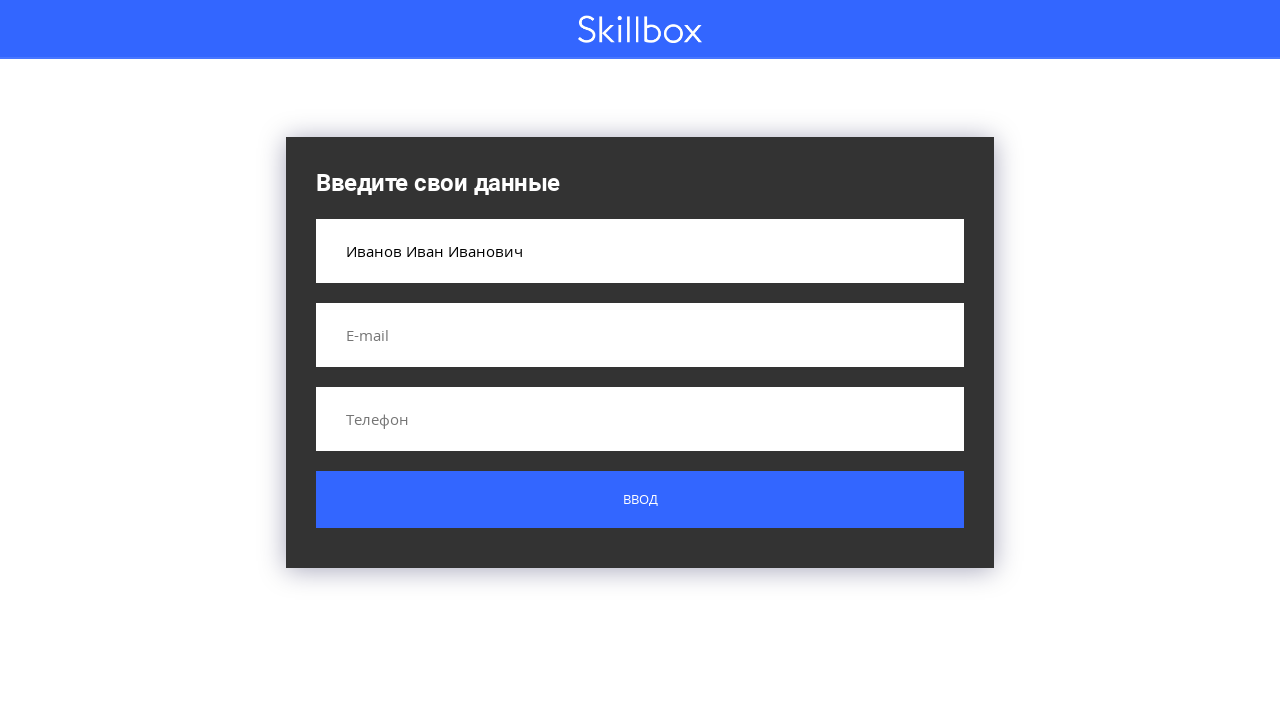

Filled email field with 'test@test.ru' on input[name='email']
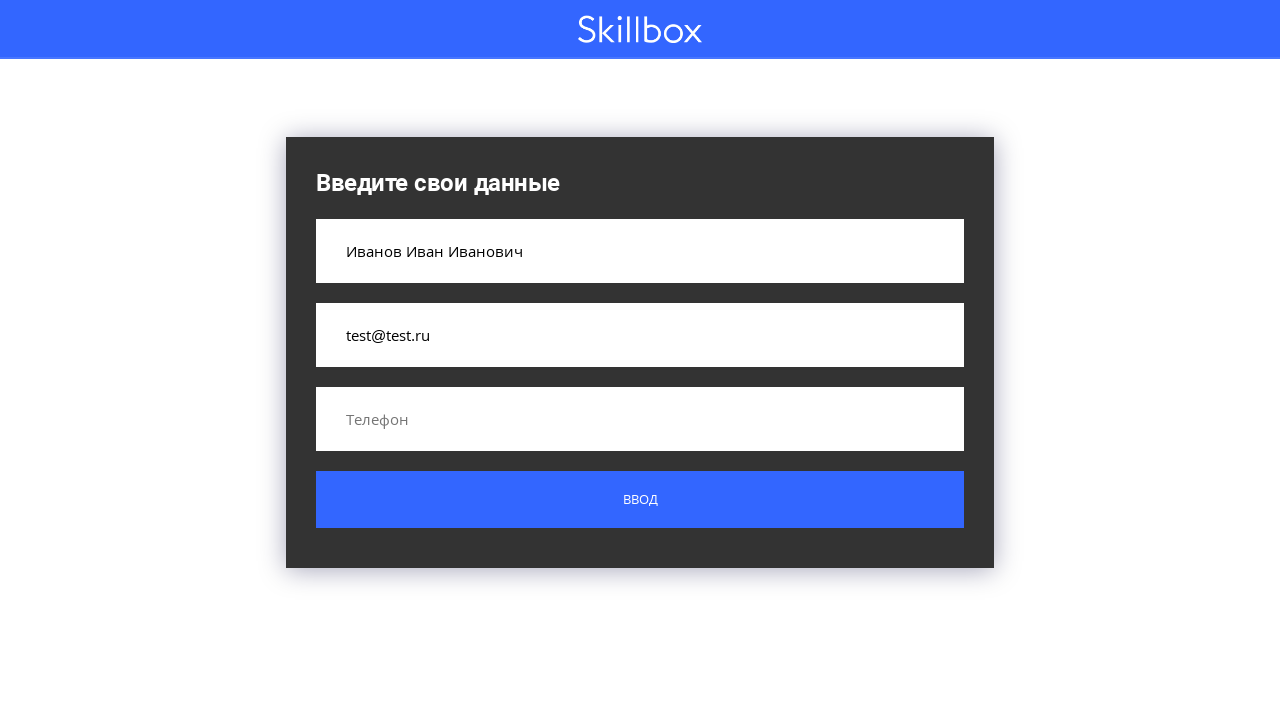

Filled phone field with '+7900-000-00-00' on input[name='phone']
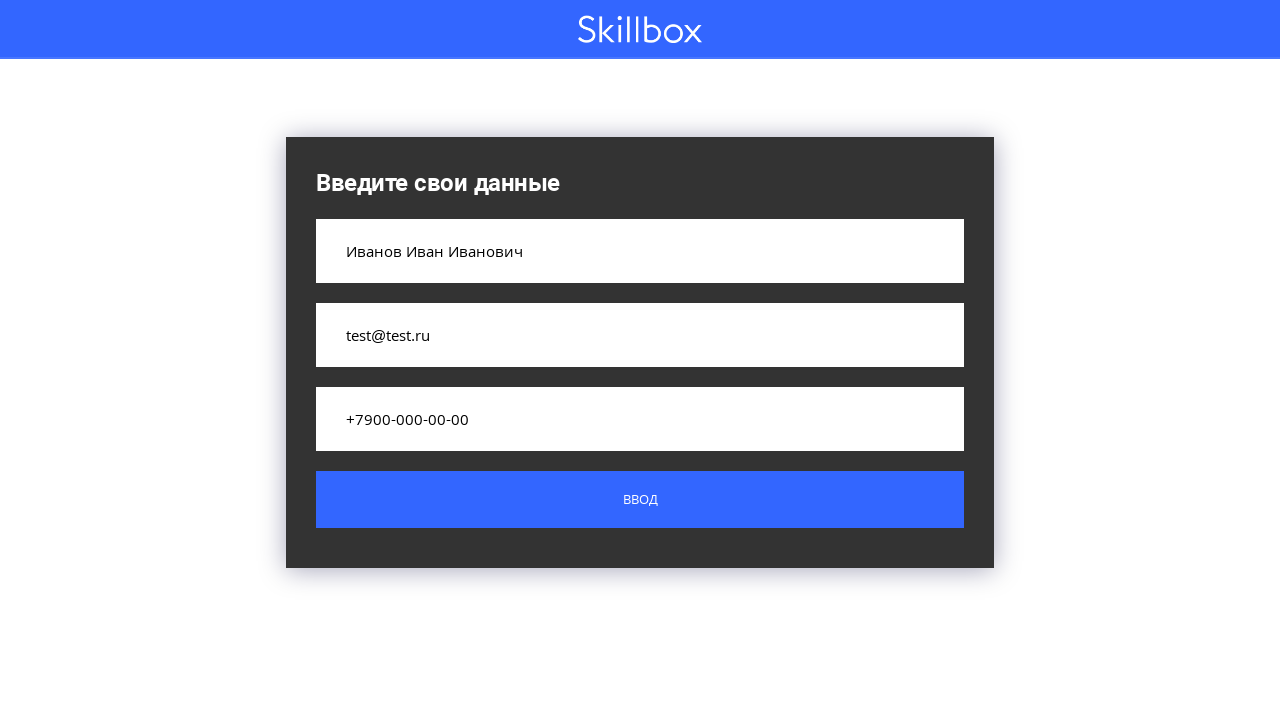

Clicked submit button to send contact form at (640, 500) on .button
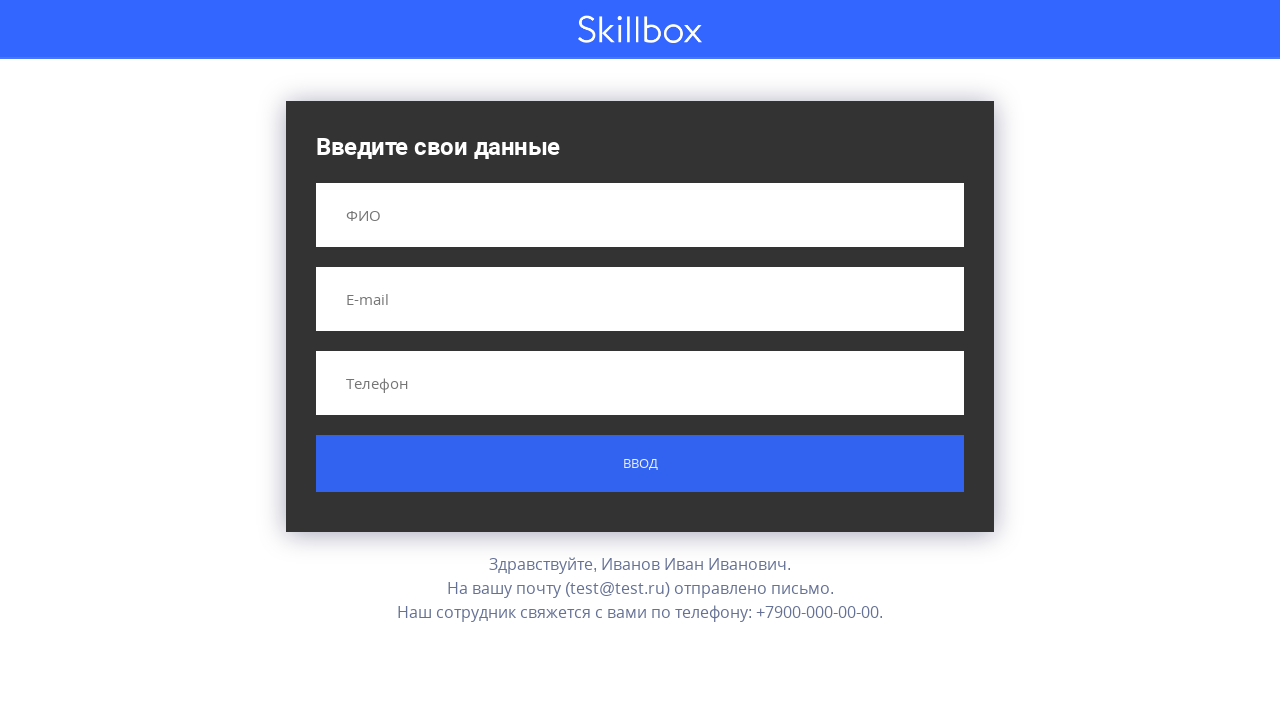

Success message appeared on the page
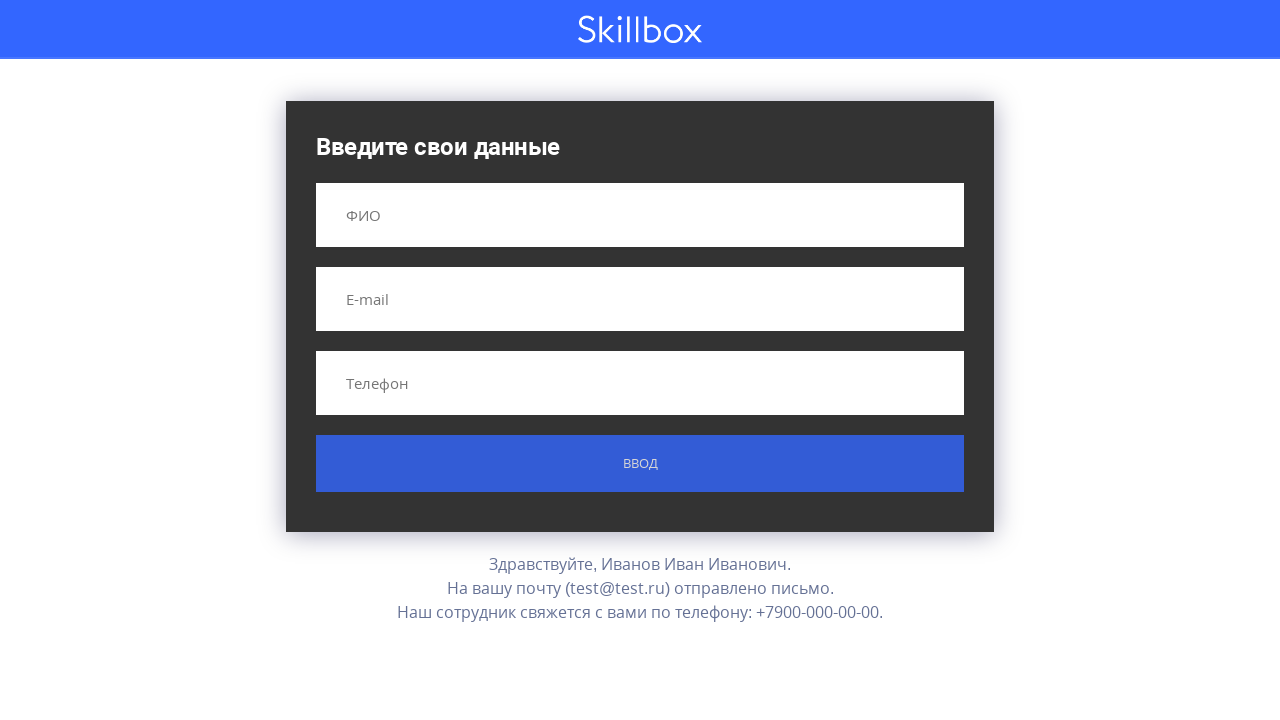

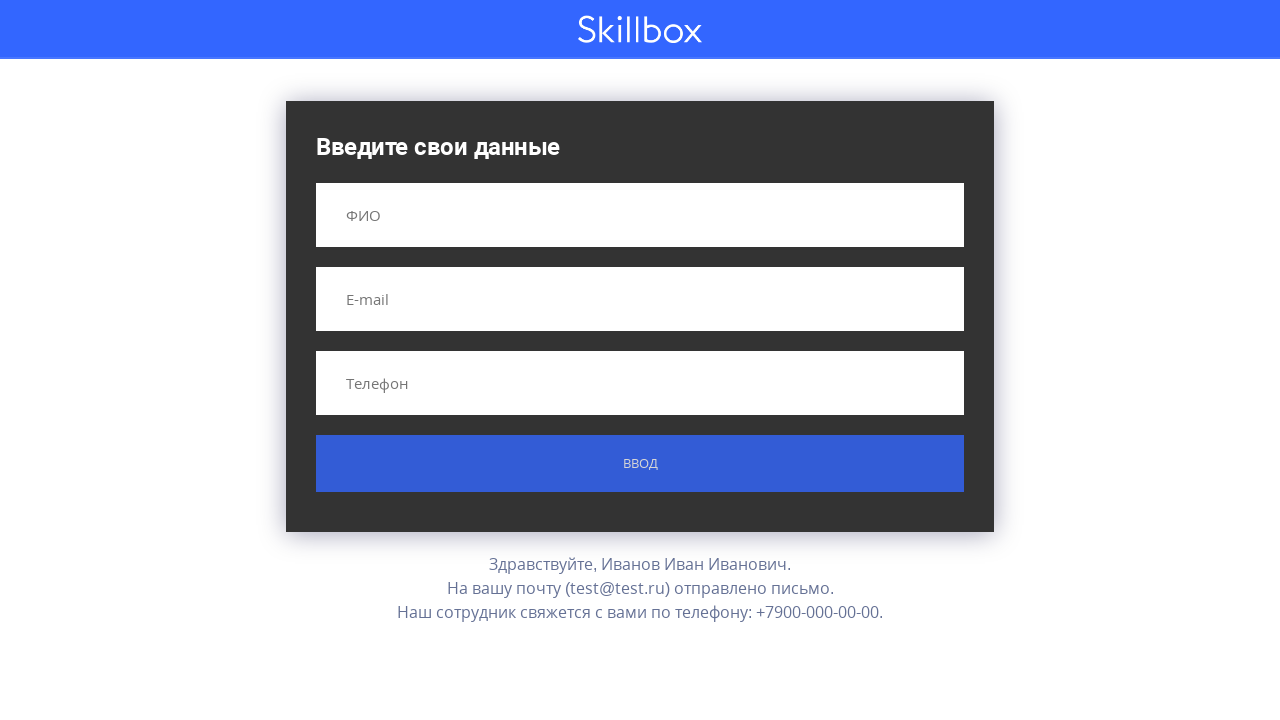